Tests drag-and-drop by offset action, dragging element to specific coordinates

Starting URL: https://crossbrowsertesting.github.io/drag-and-drop

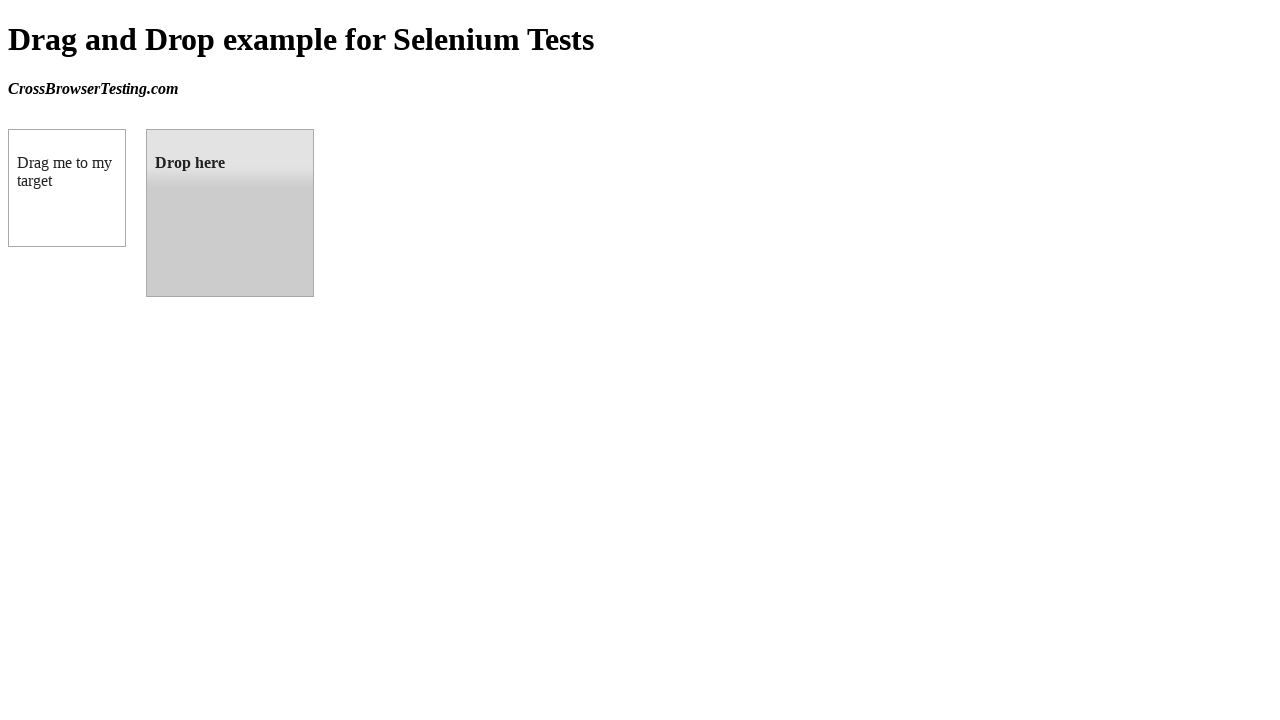

Located draggable element
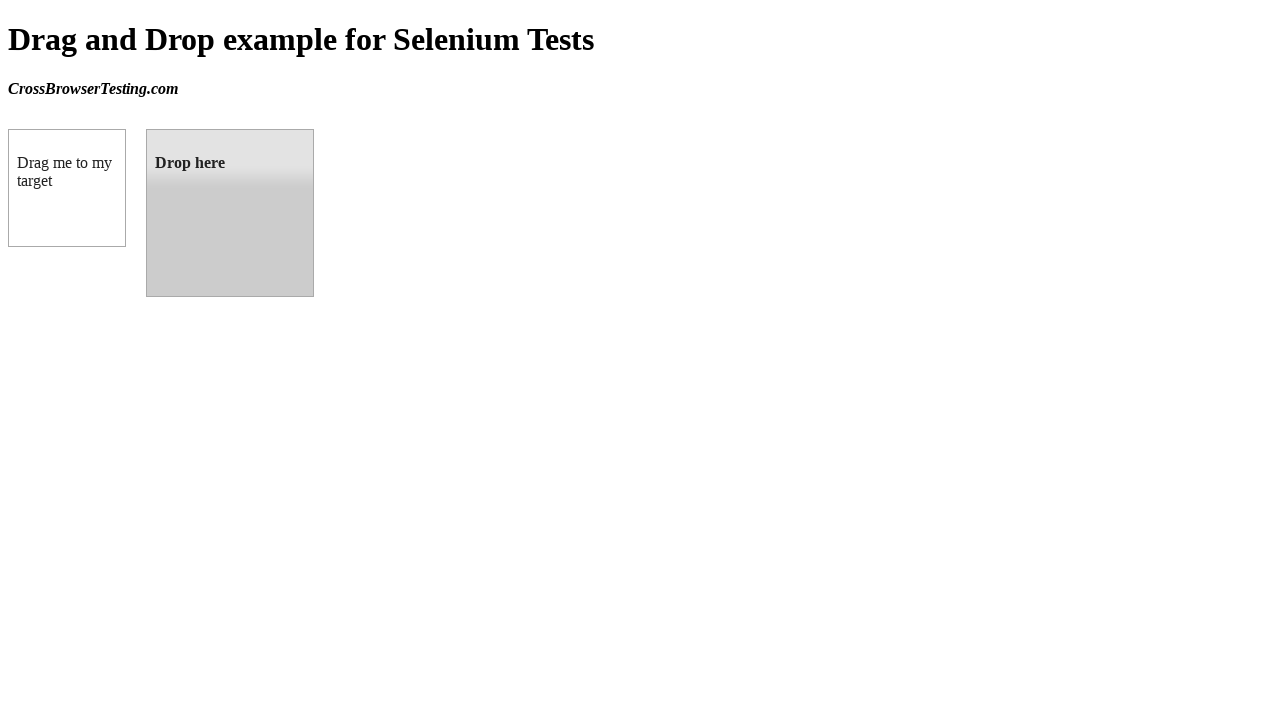

Located droppable target element
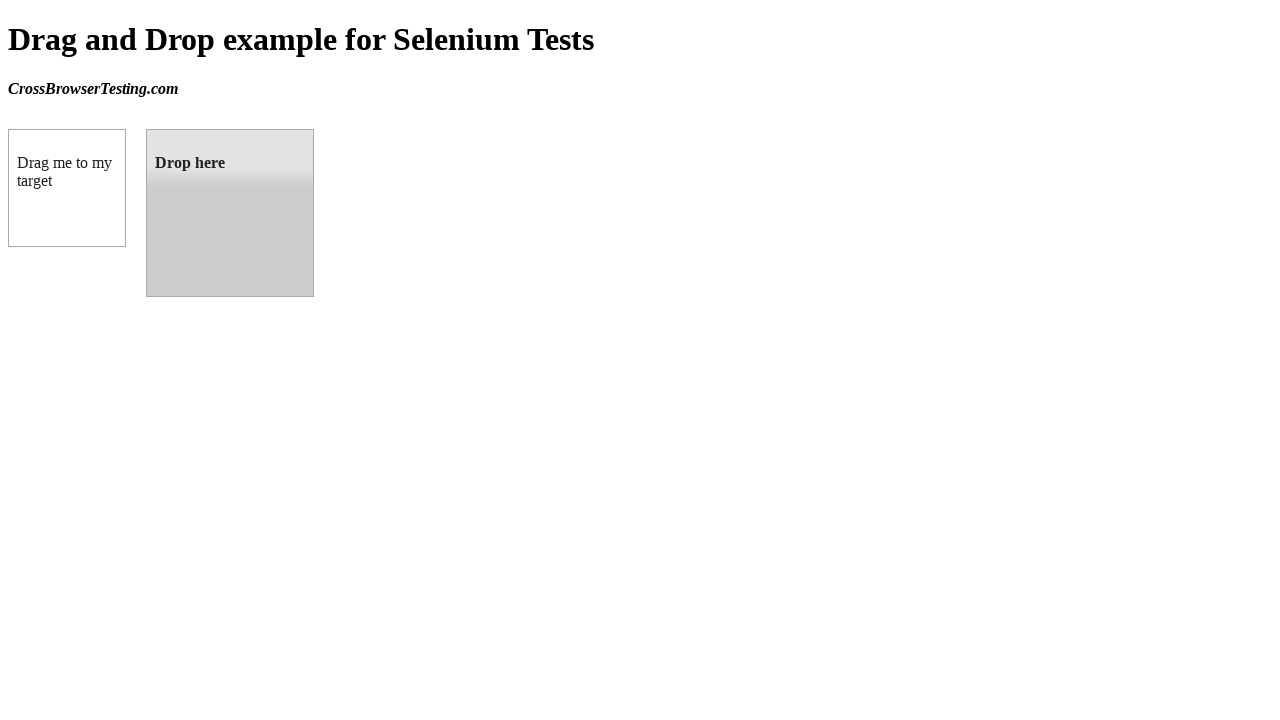

Retrieved bounding box coordinates of target element
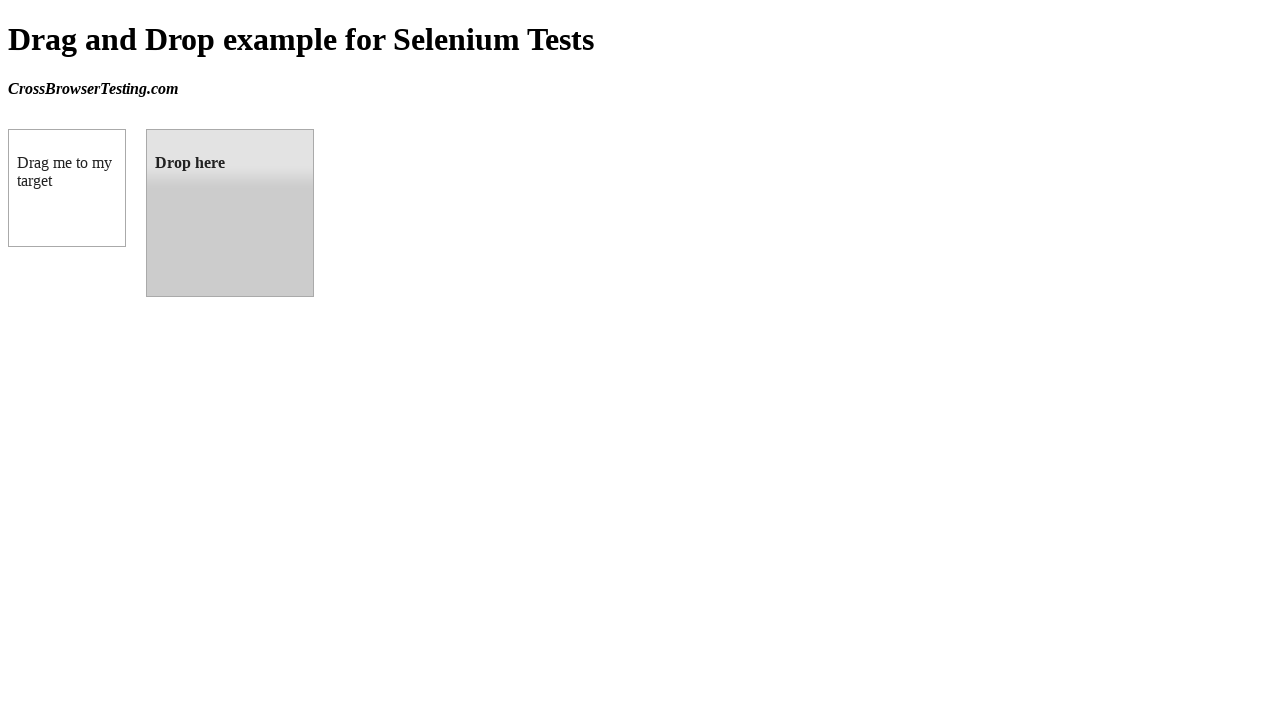

Dragged source element to target element at (230, 213)
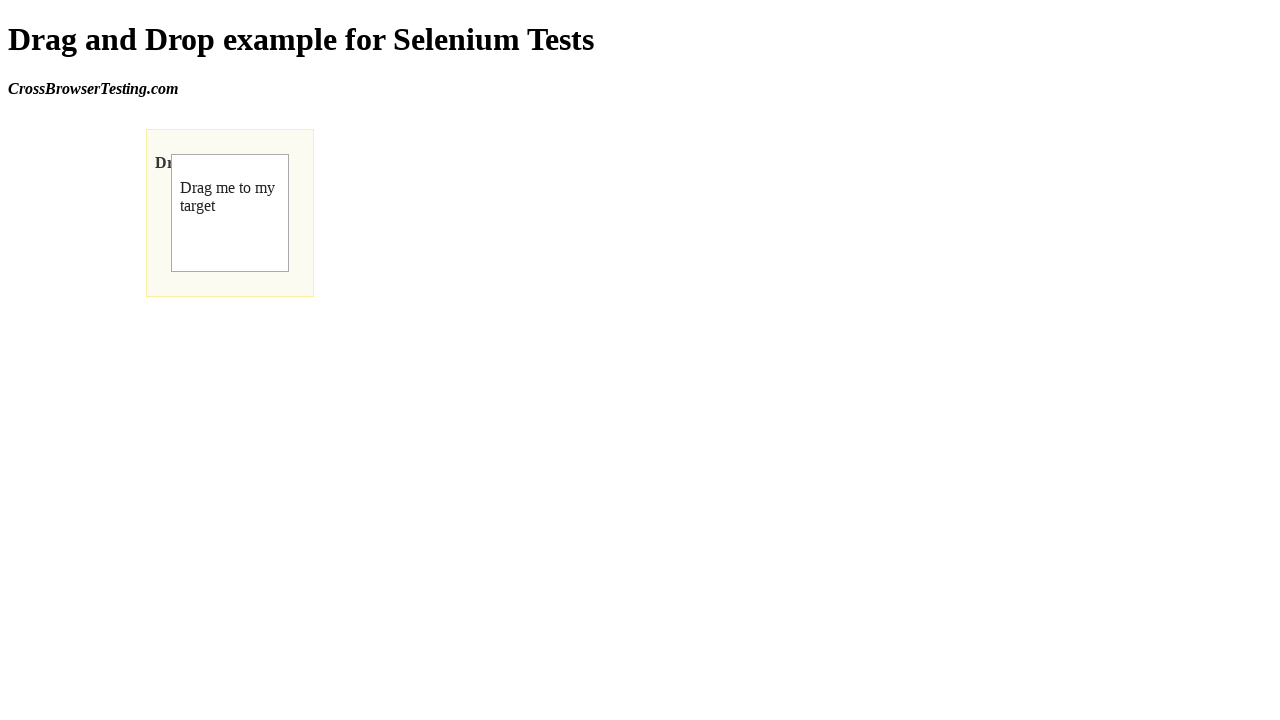

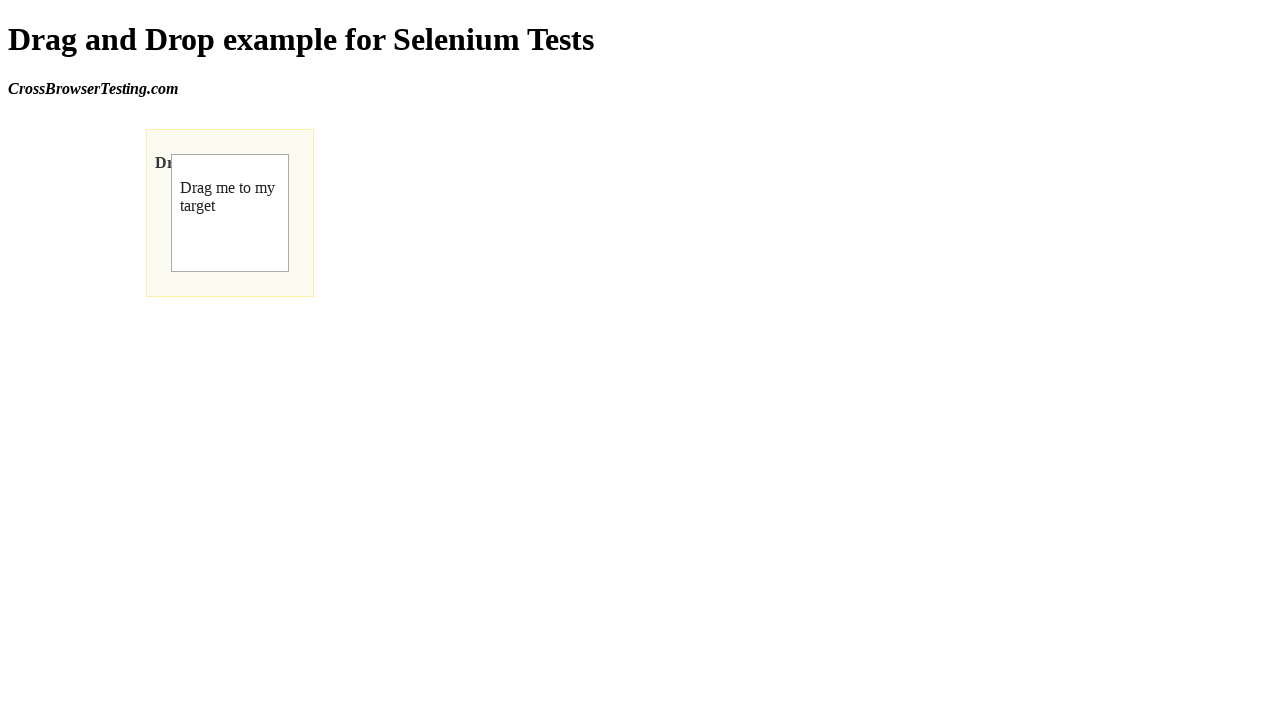